Adds a new row to the web table by filling in all registration fields and verifies the row was added

Starting URL: https://demoqa.com/webtables

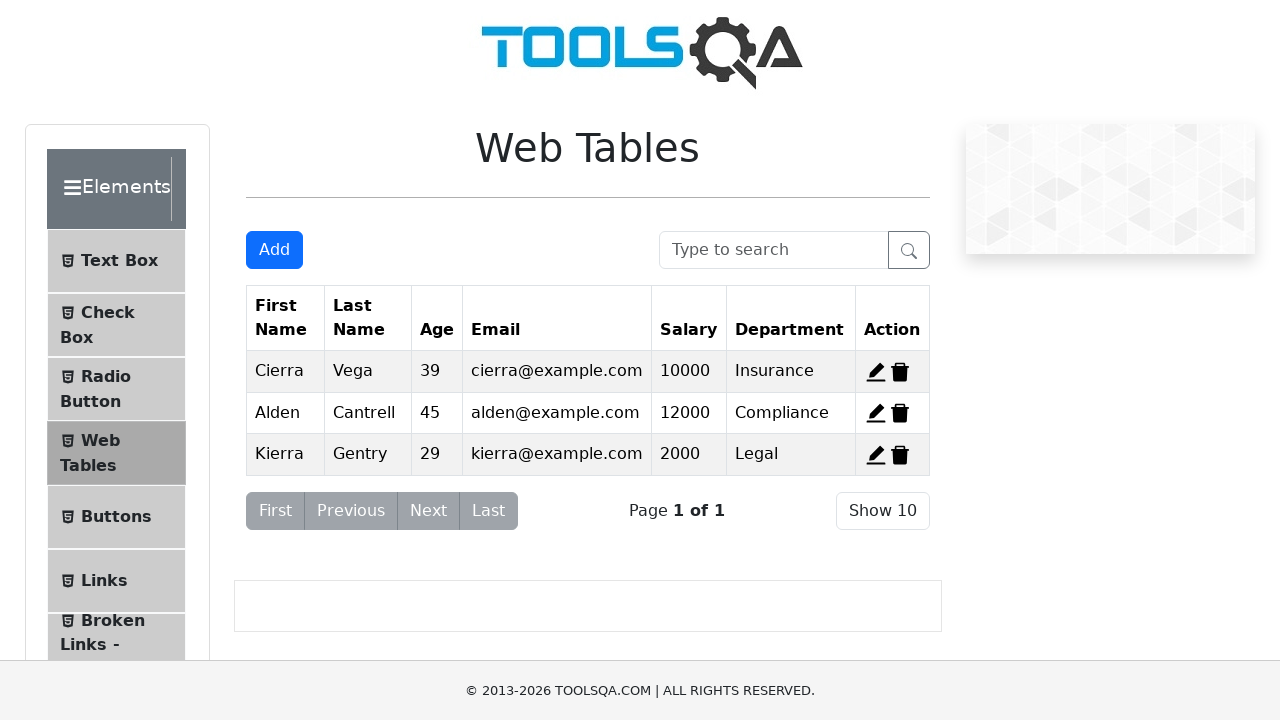

Clicked Add button to open registration popup at (274, 250) on internal:role=button[name="Add"i]
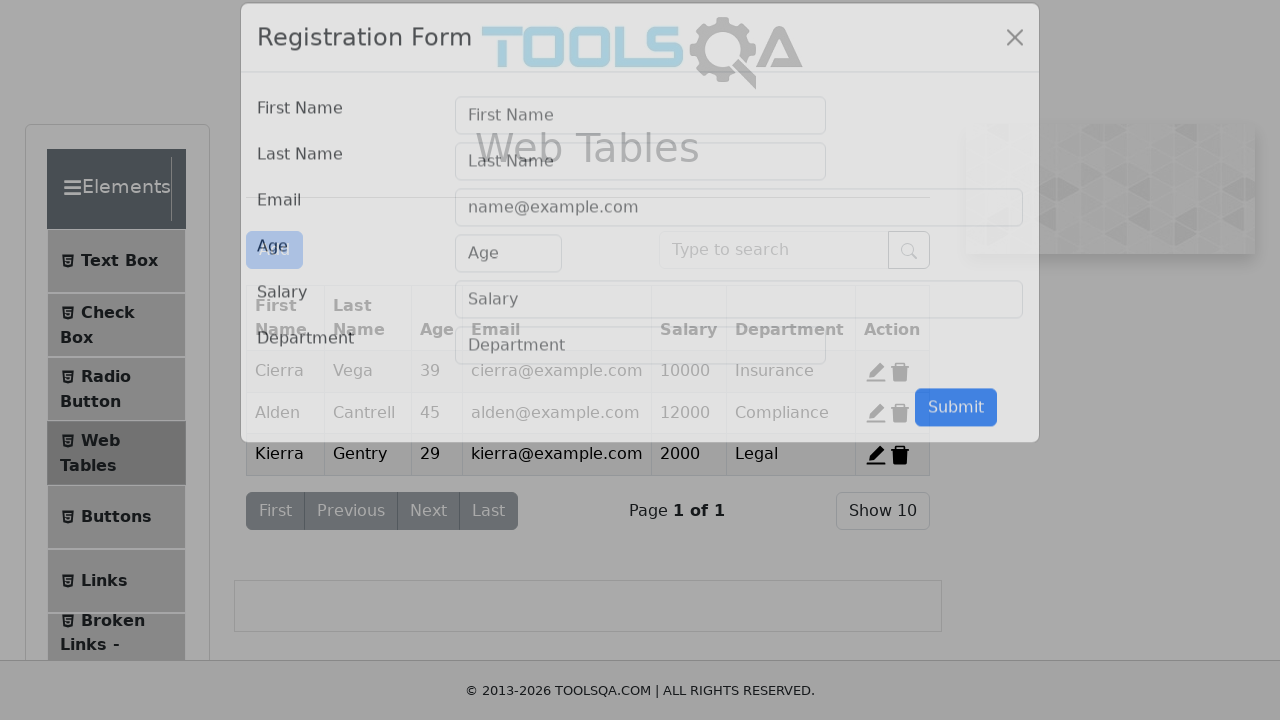

Registration popup loaded and became visible
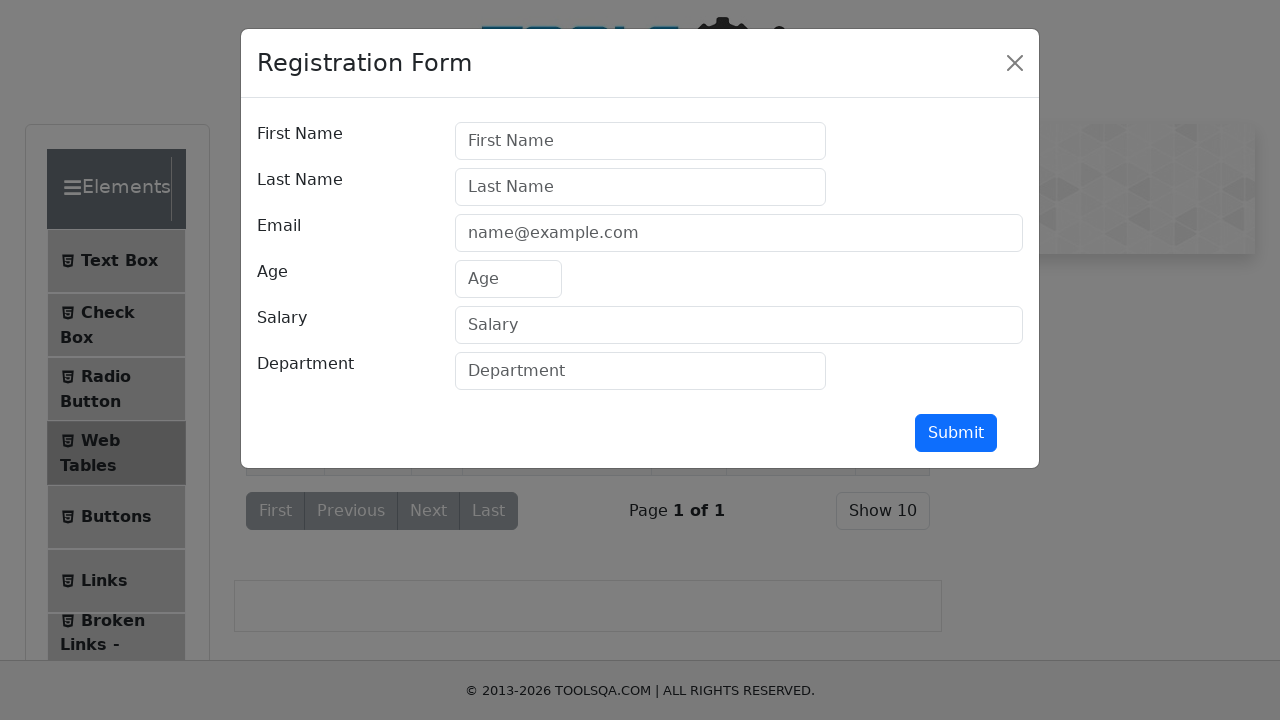

Filled first name field with 'Marcus' on #firstName
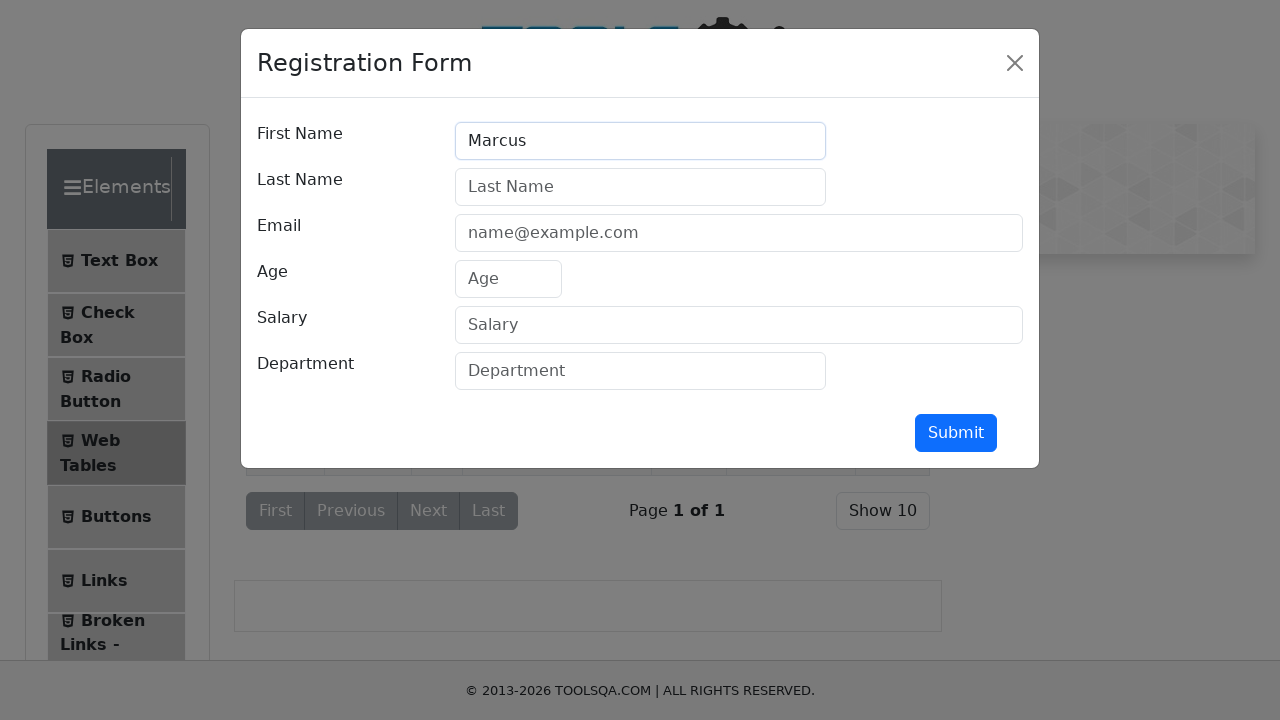

Filled last name field with 'Williams' on #lastName
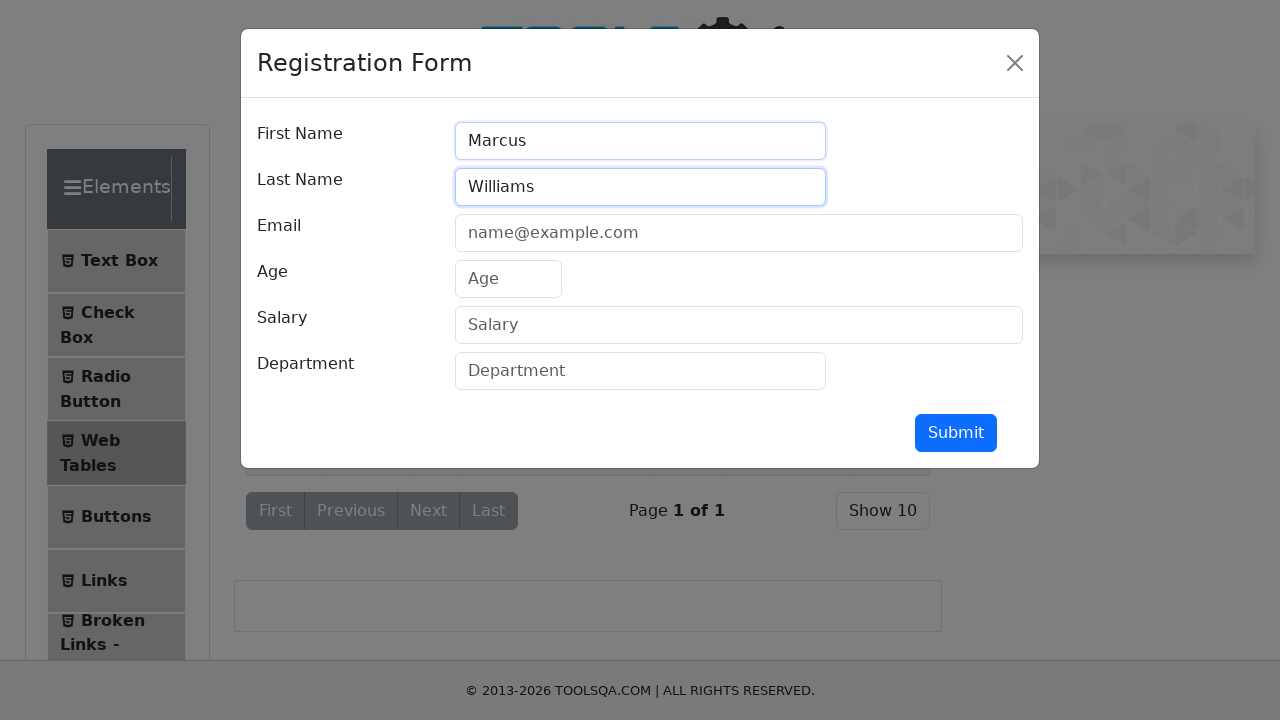

Filled email field with 'marcus@example.com' on #userEmail
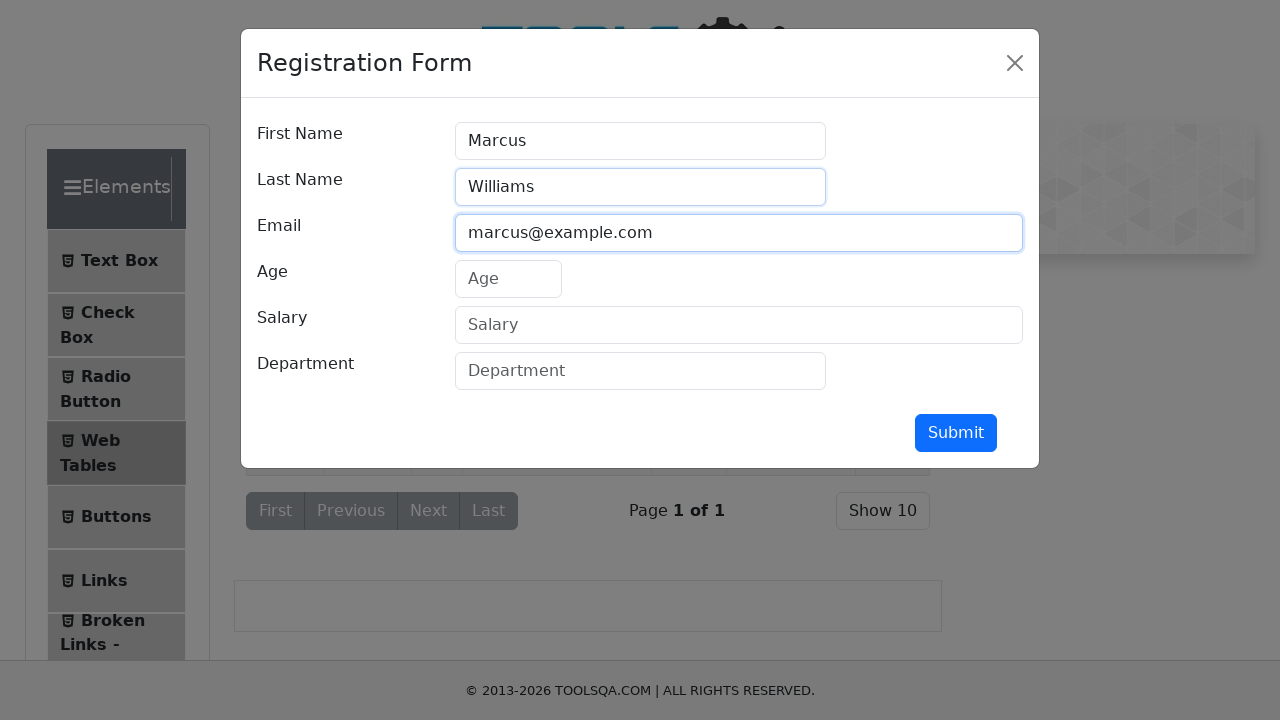

Filled age field with '28' on #age
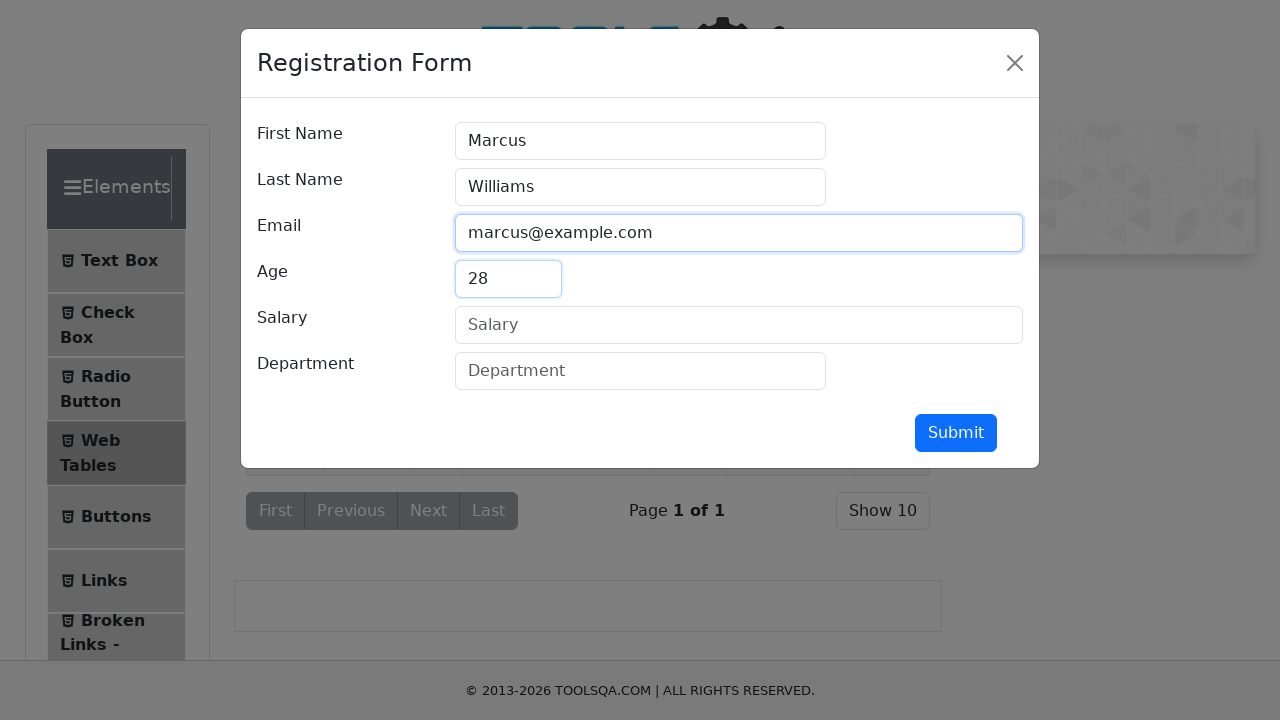

Filled salary field with '75000' on #salary
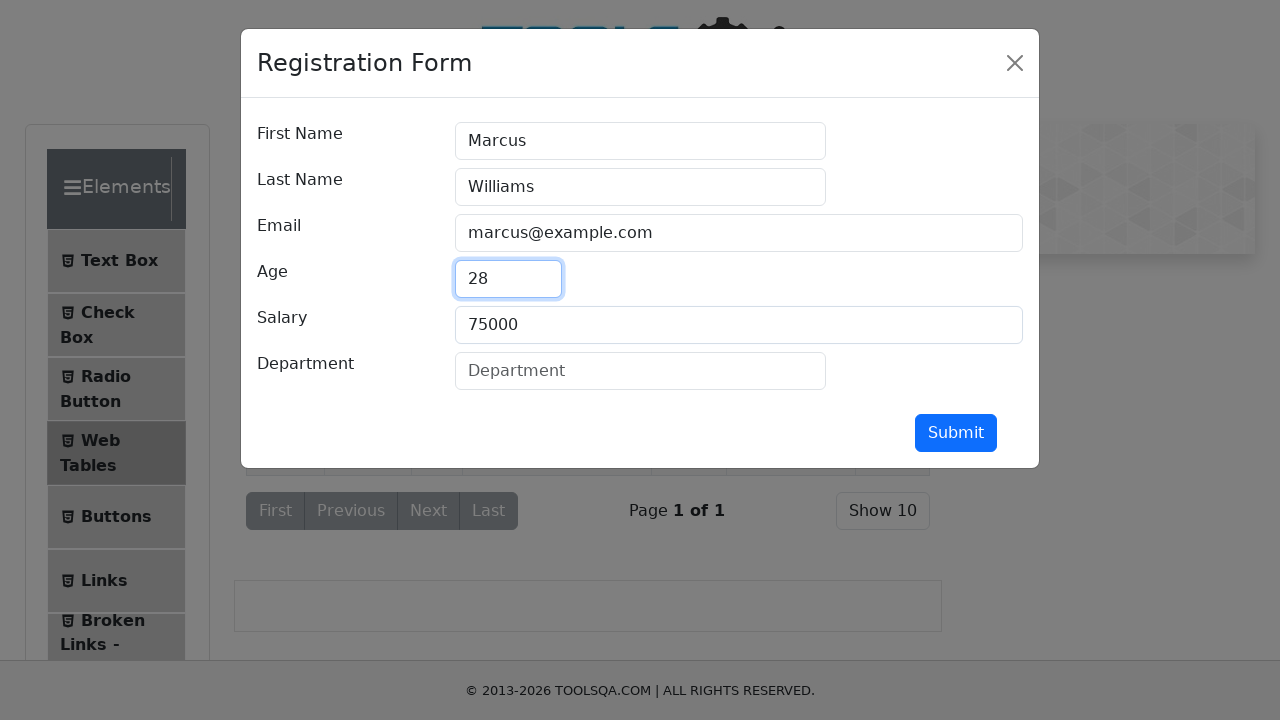

Filled department field with 'Engineering' on #department
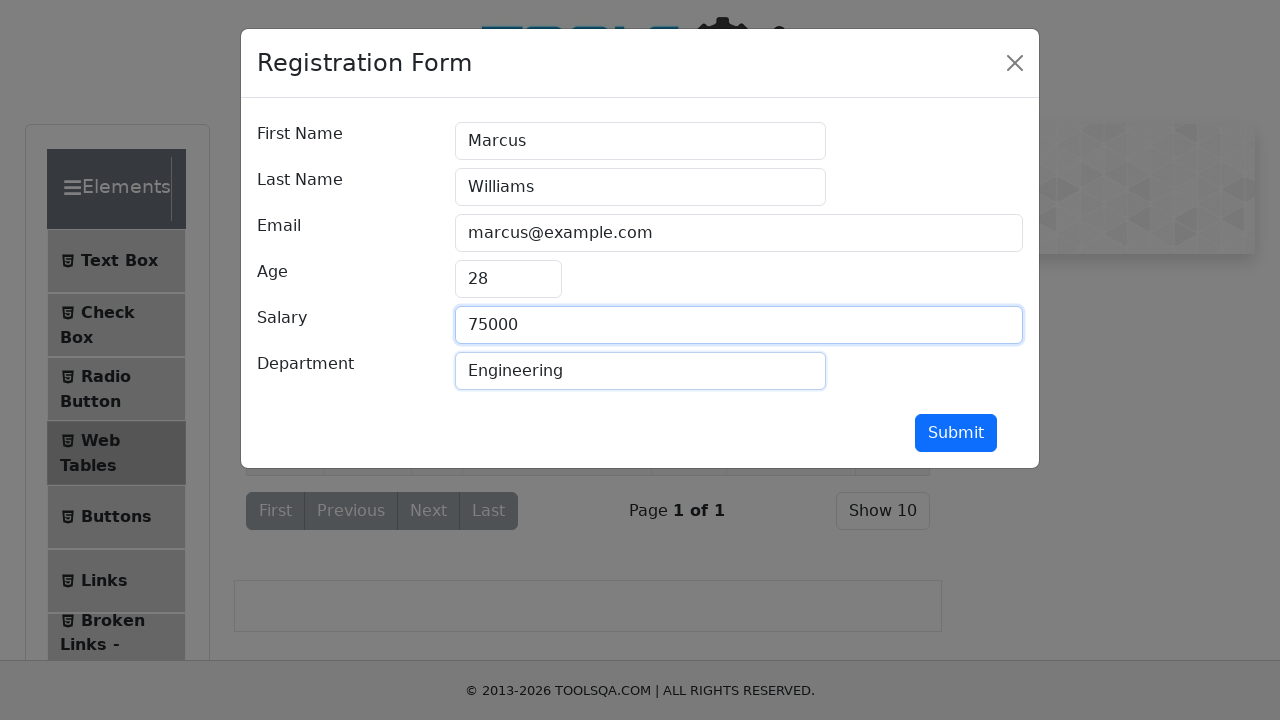

Clicked Submit button to register new row at (956, 433) on #submit
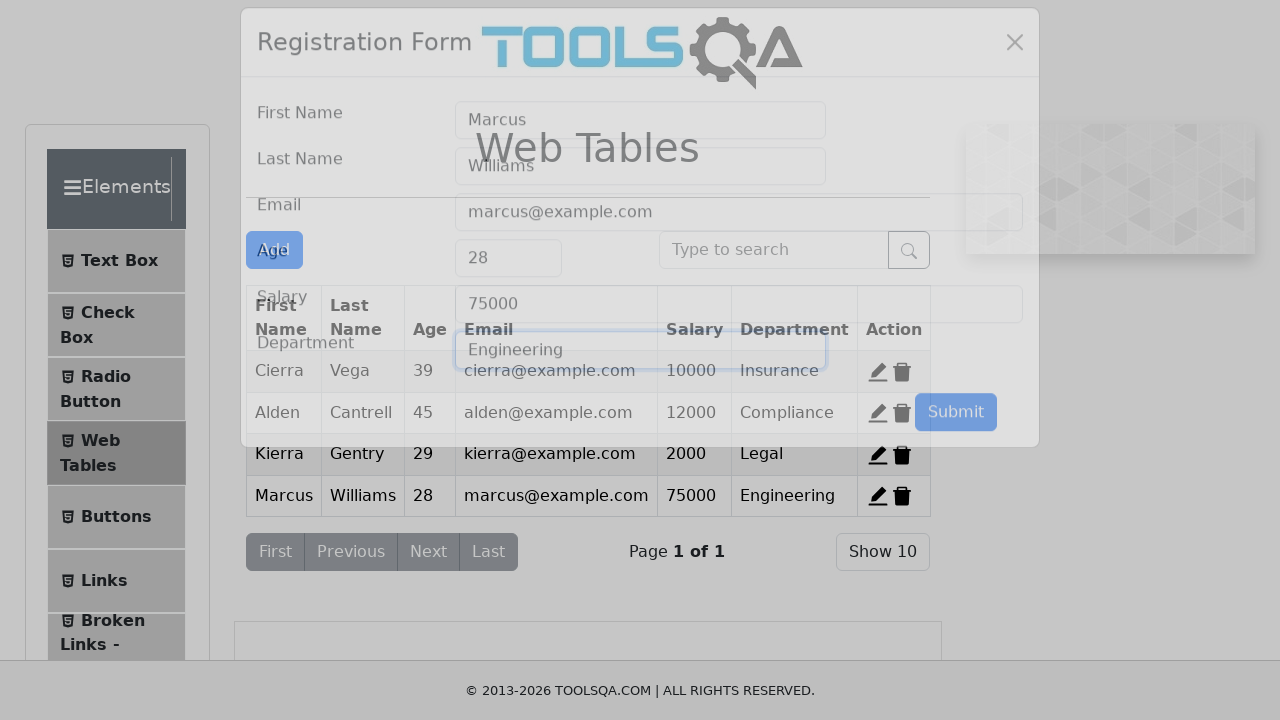

Registration popup closed after submission
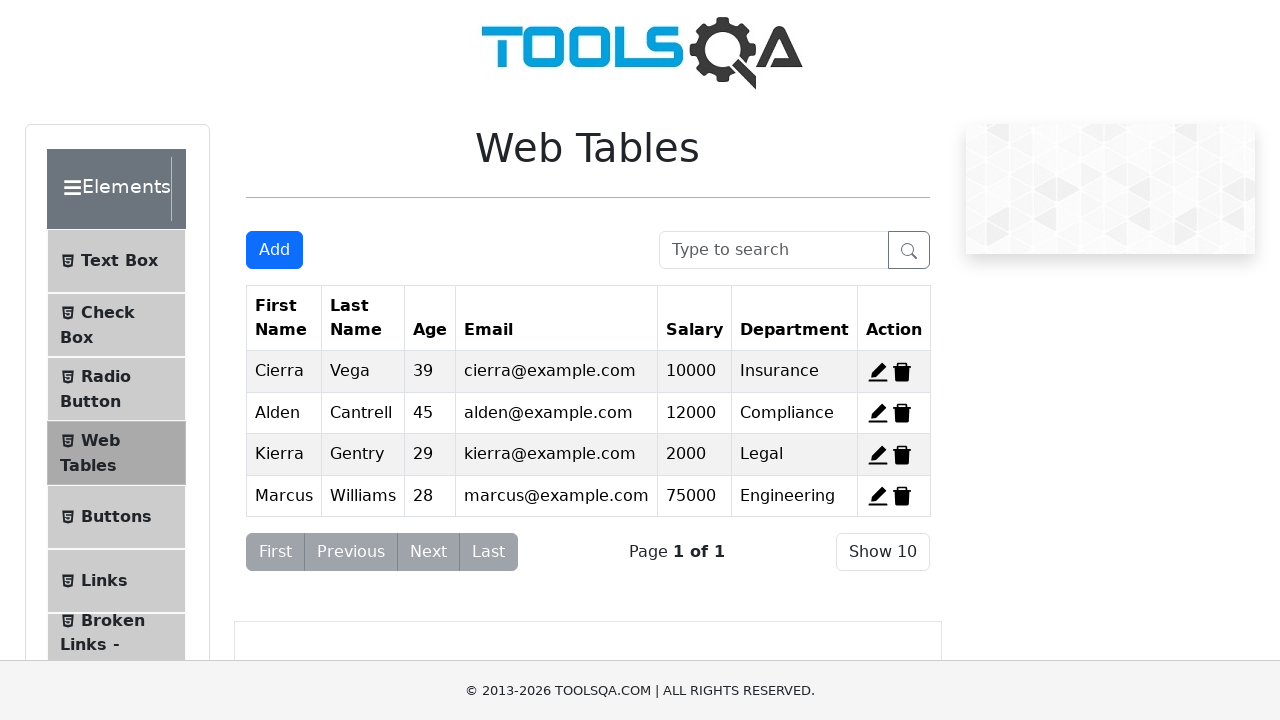

Verified new row with 'marcus@example.com' appears in web table
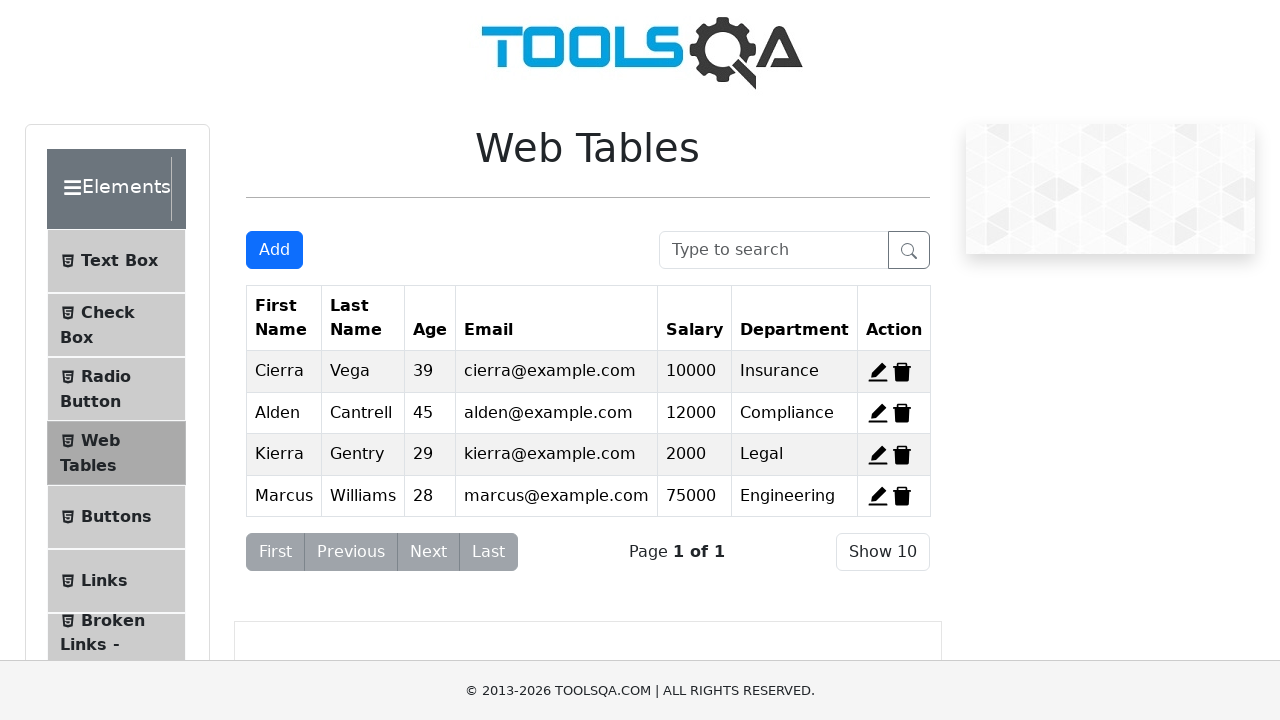

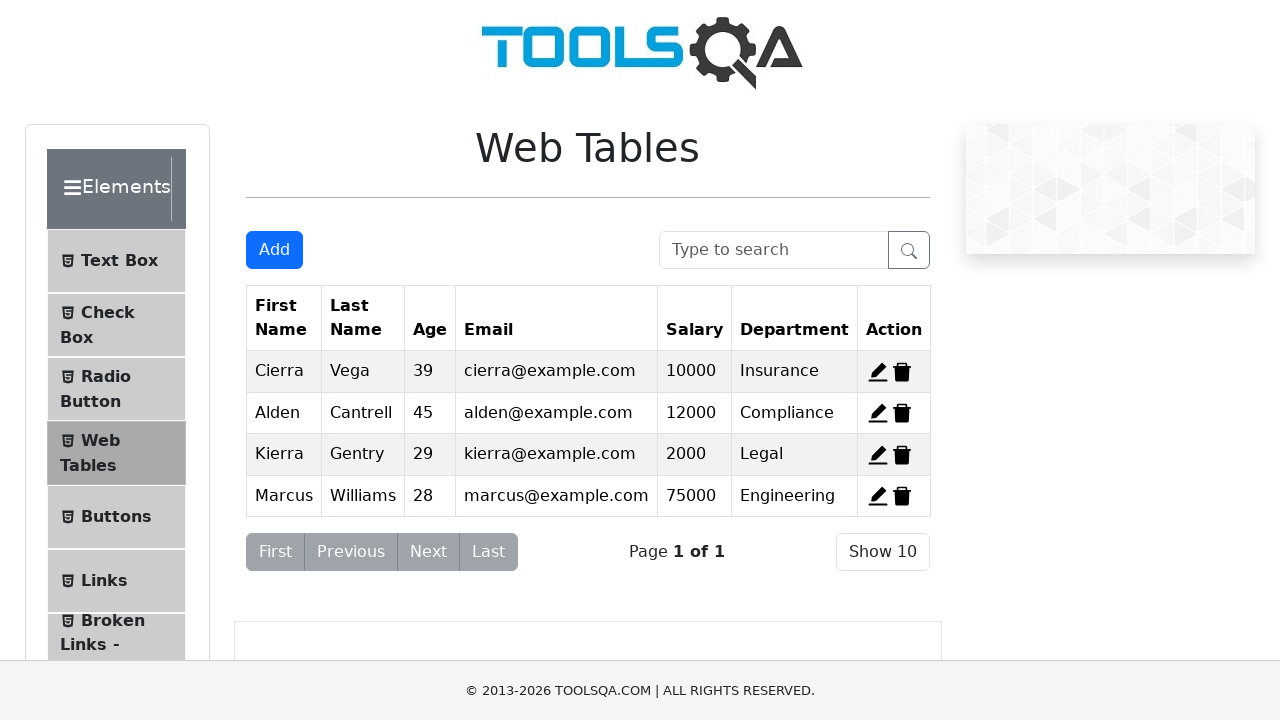